Tests hover functionality by hovering over three images and verifying that user name labels become visible on hover

Starting URL: https://practice.cydeo.com/hovers

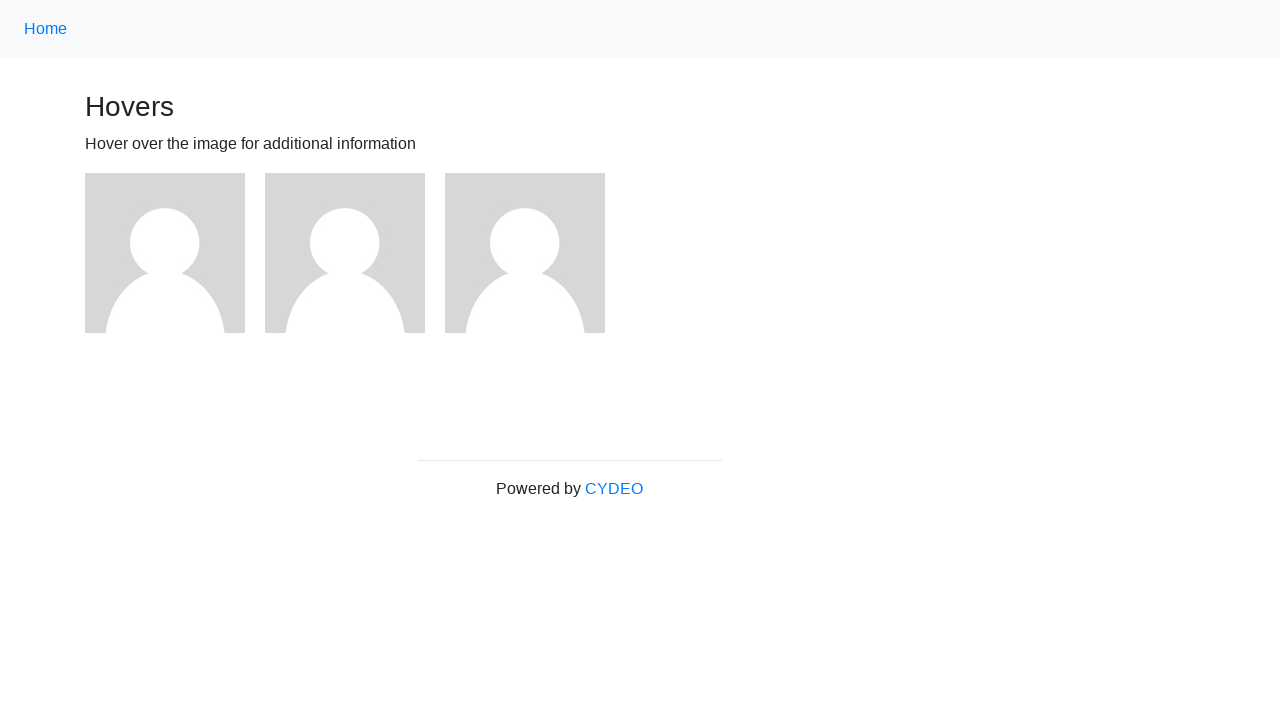

Hovered over first image at (165, 253) on (//img)[1]
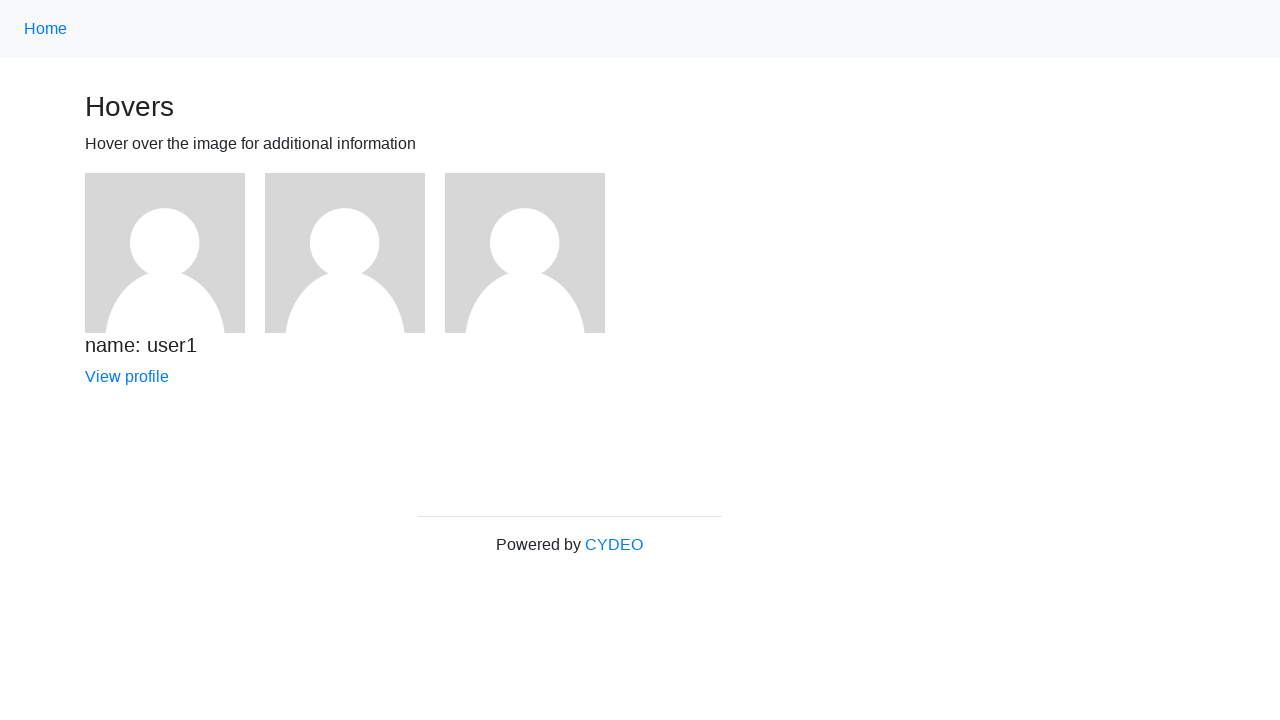

Verified 'name: user1' label became visible on hover
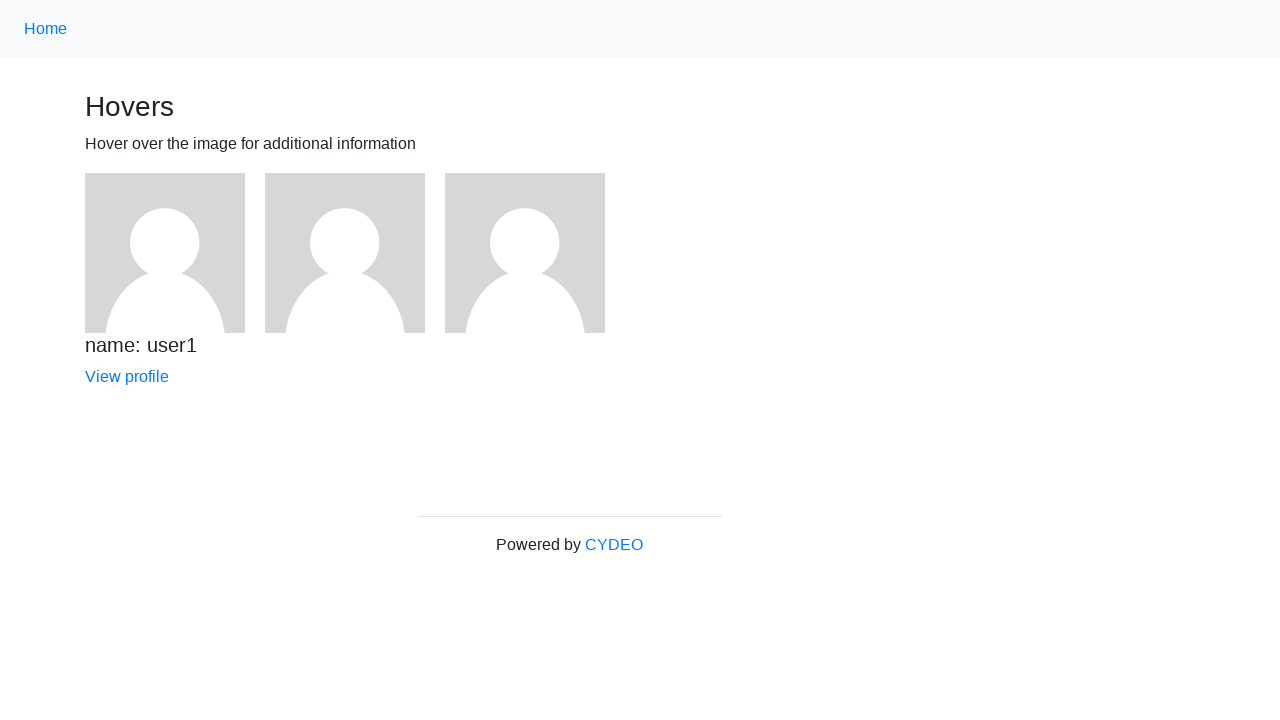

Hovered over second image at (345, 253) on (//img)[2]
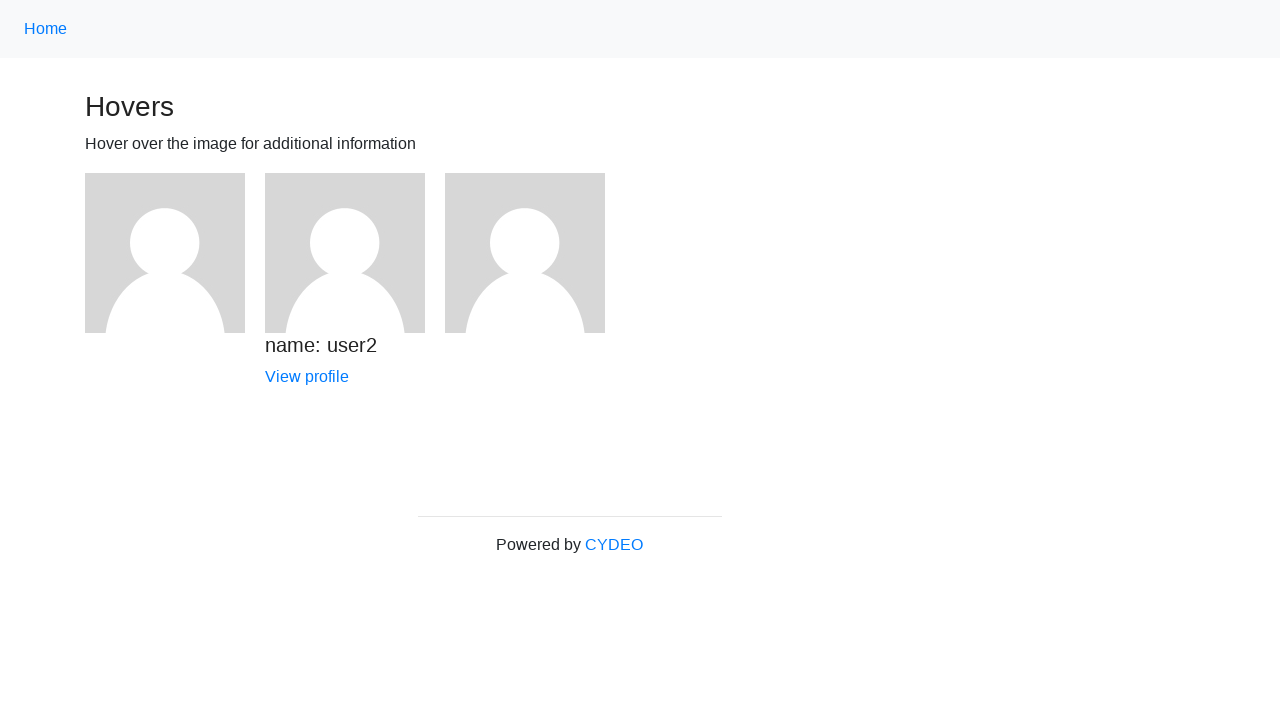

Verified 'name: user2' label became visible on hover
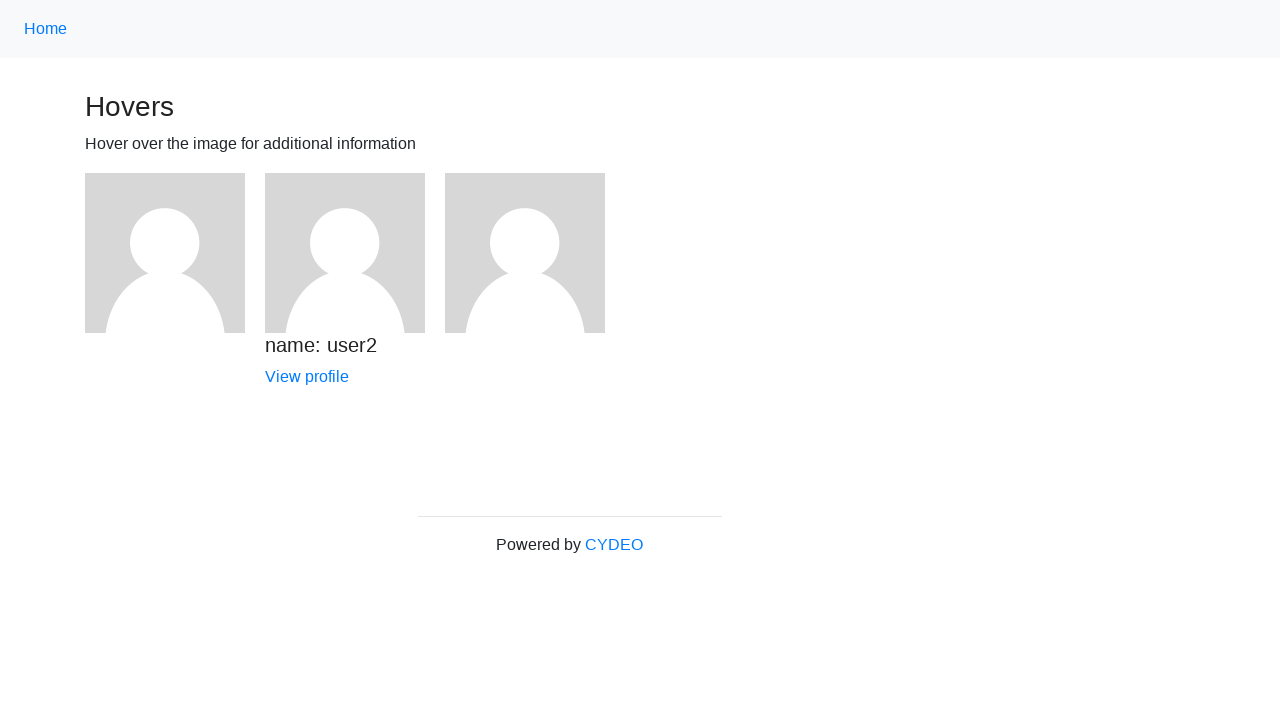

Hovered over third image at (525, 253) on (//img)[3]
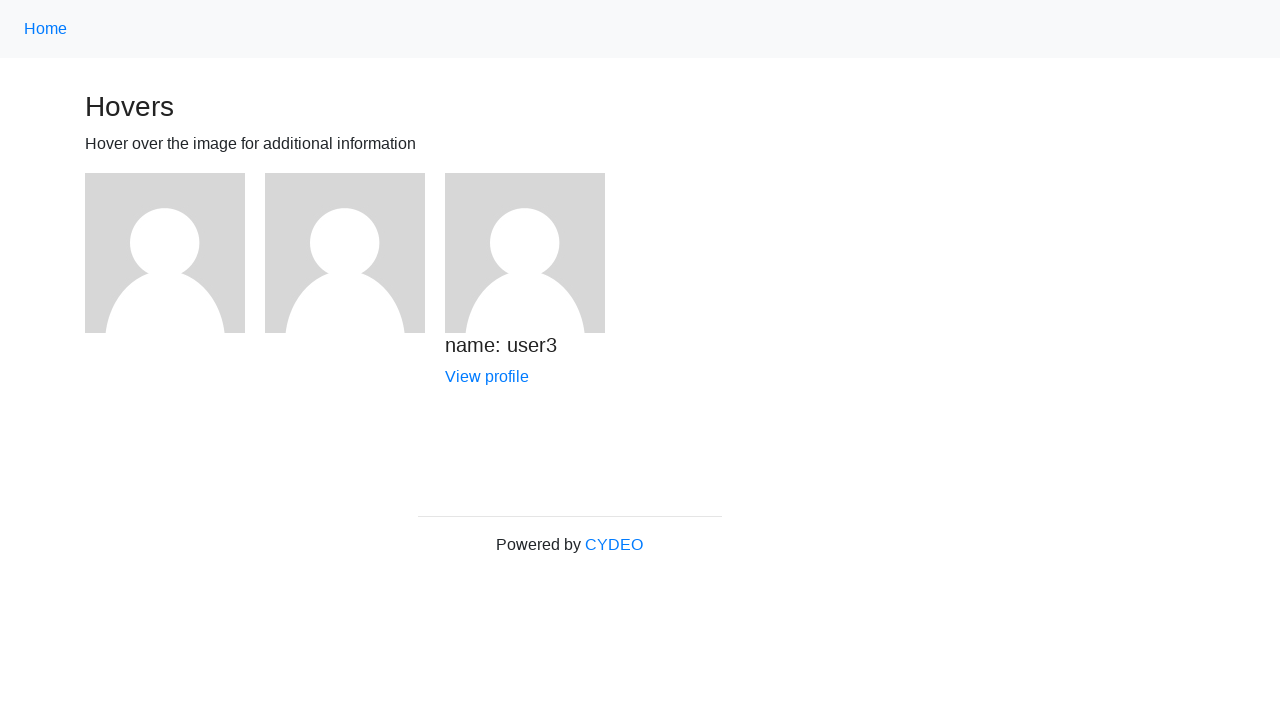

Verified 'name: user3' label became visible on hover
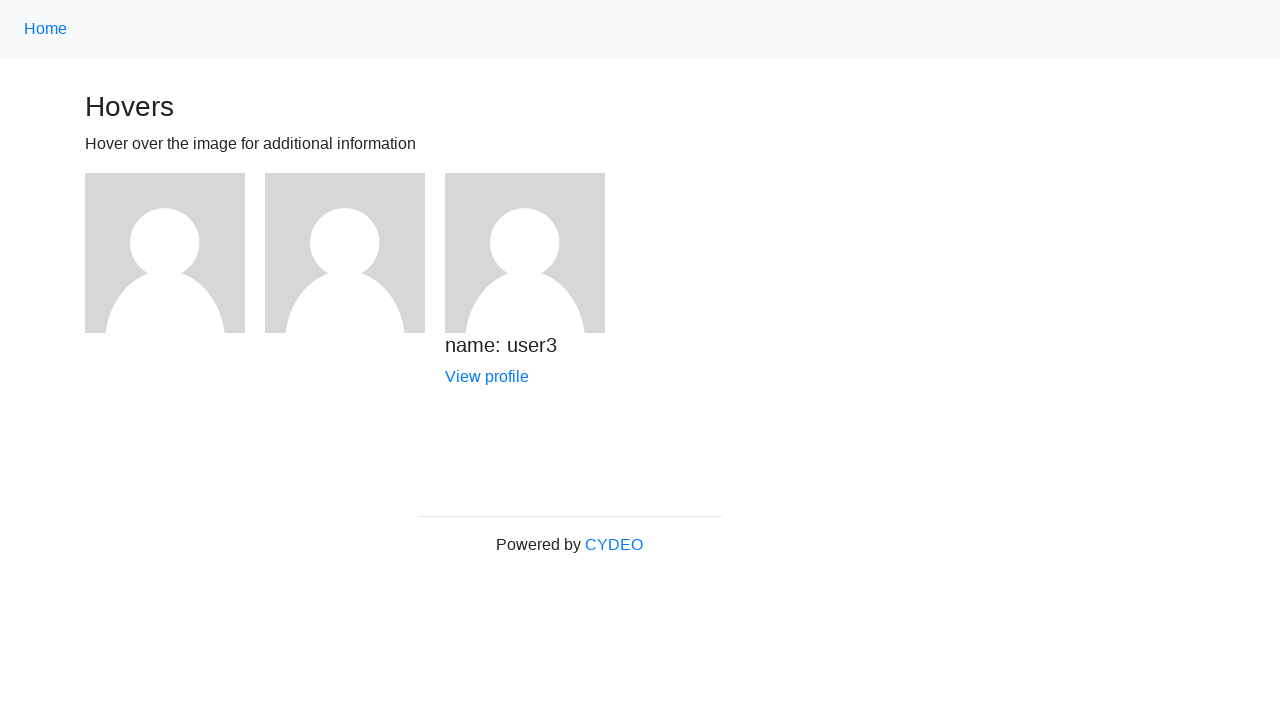

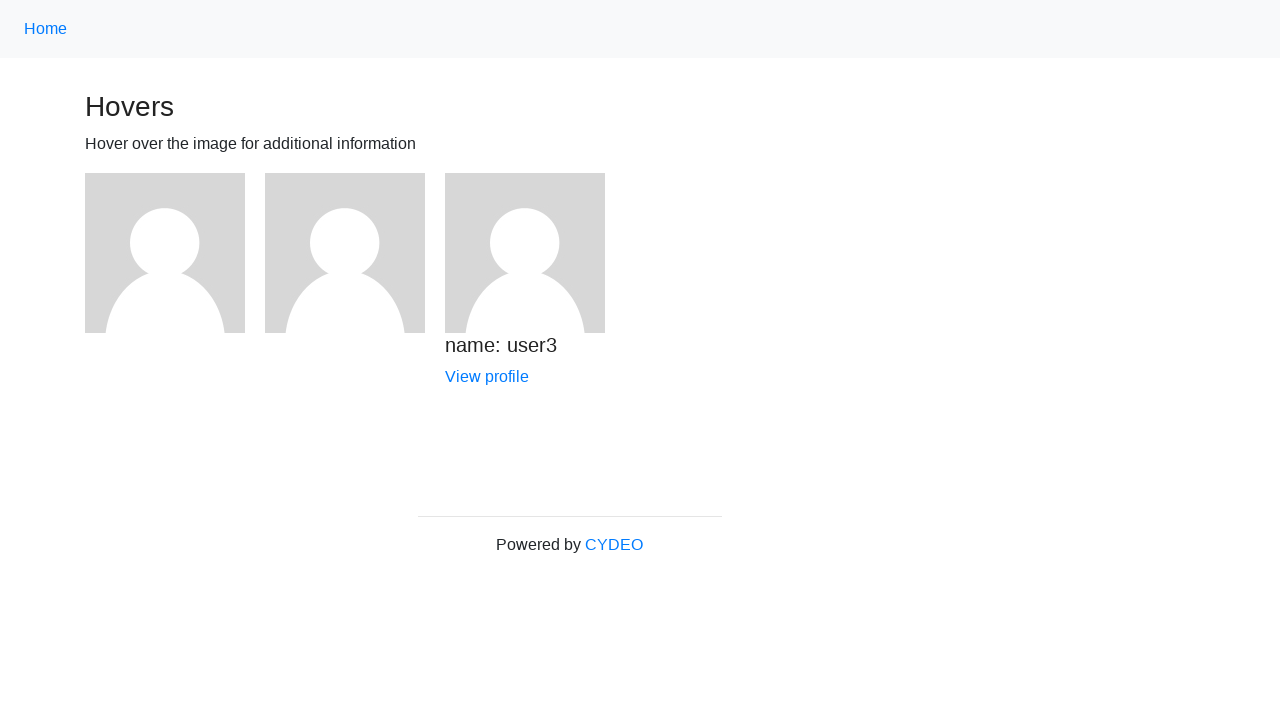